Tests window handling functionality by clicking a link that opens a new window and switching to it to verify the content

Starting URL: https://the-internet.herokuapp.com/windows

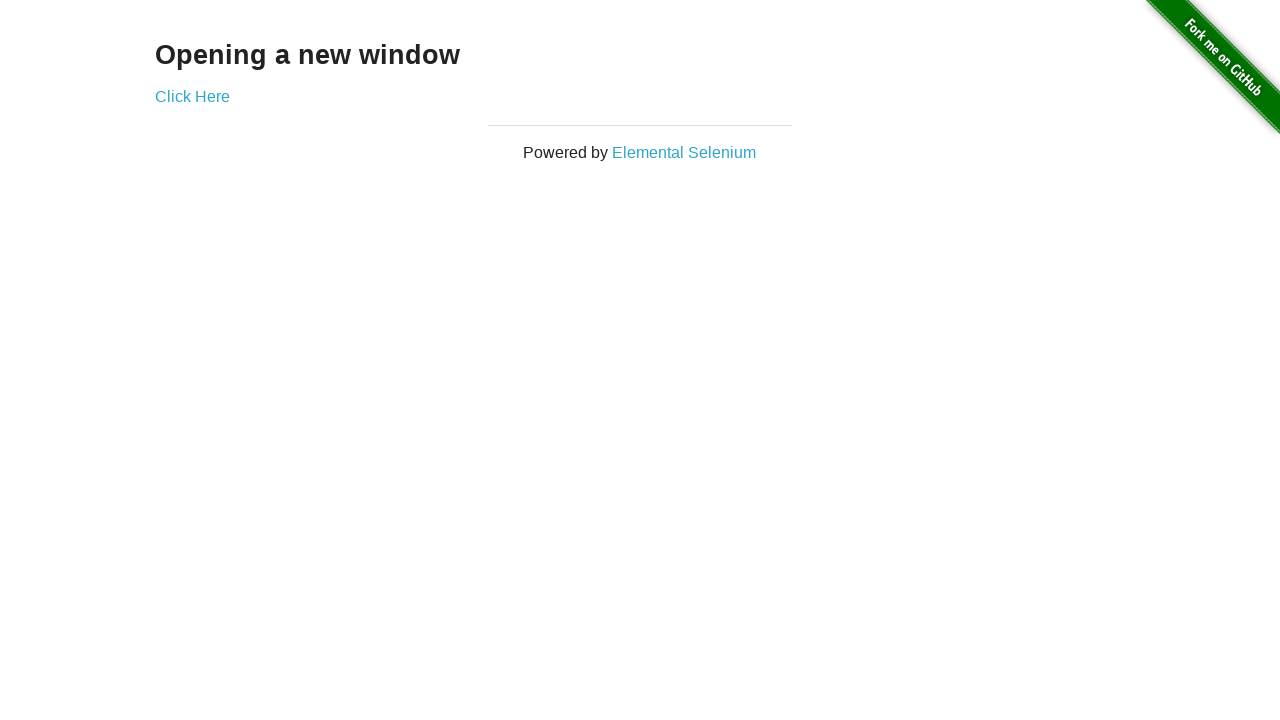

Stored reference to parent window
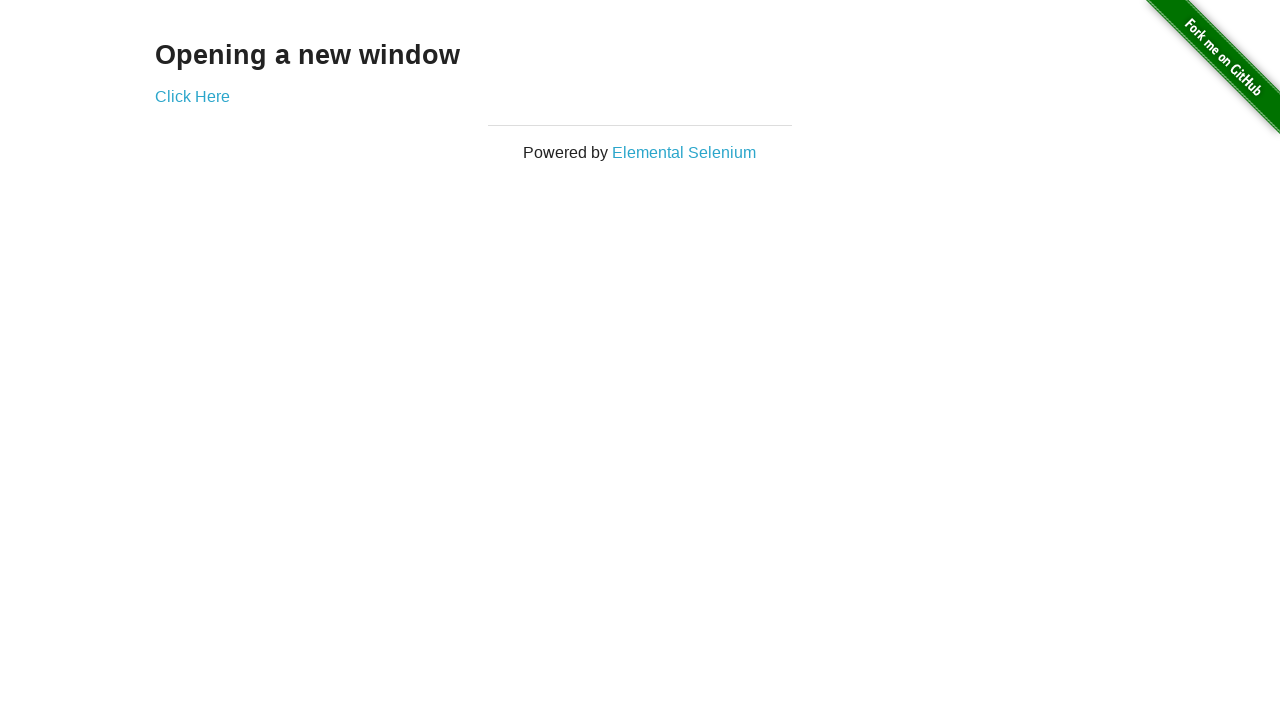

Clicked 'Click Here' link to open new window at (192, 96) on text='Click Here'
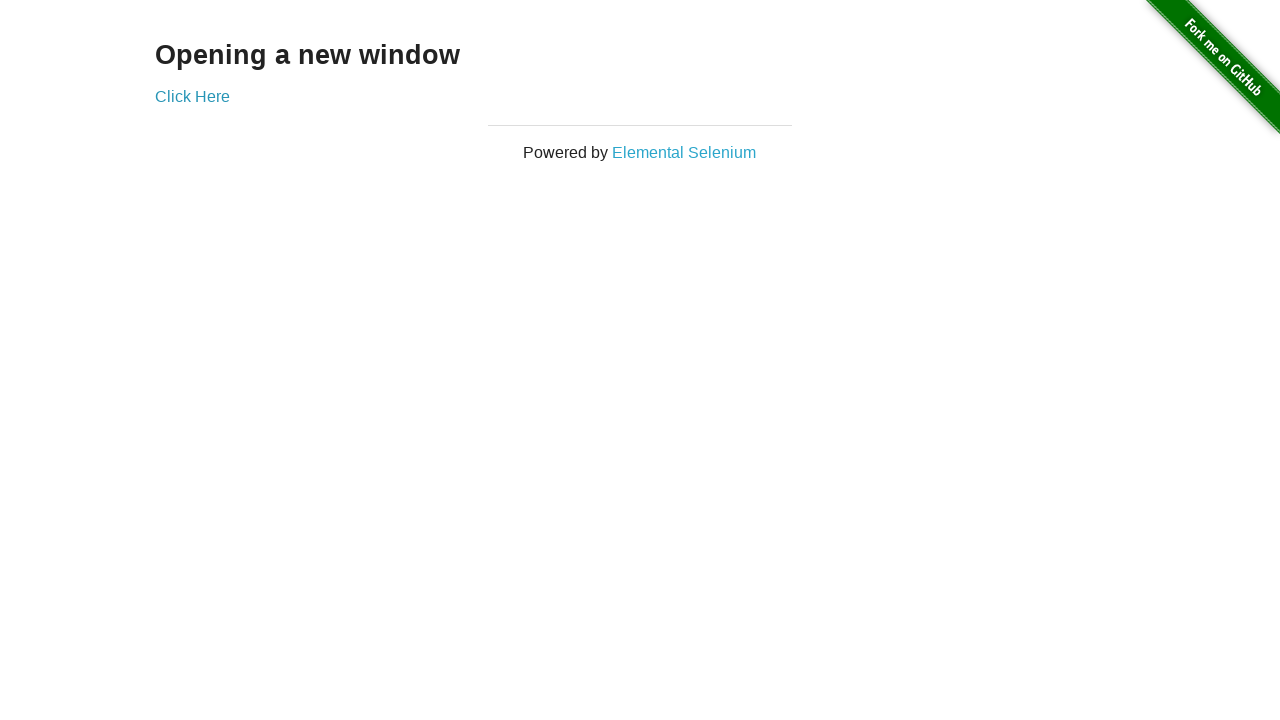

Captured new window/page instance
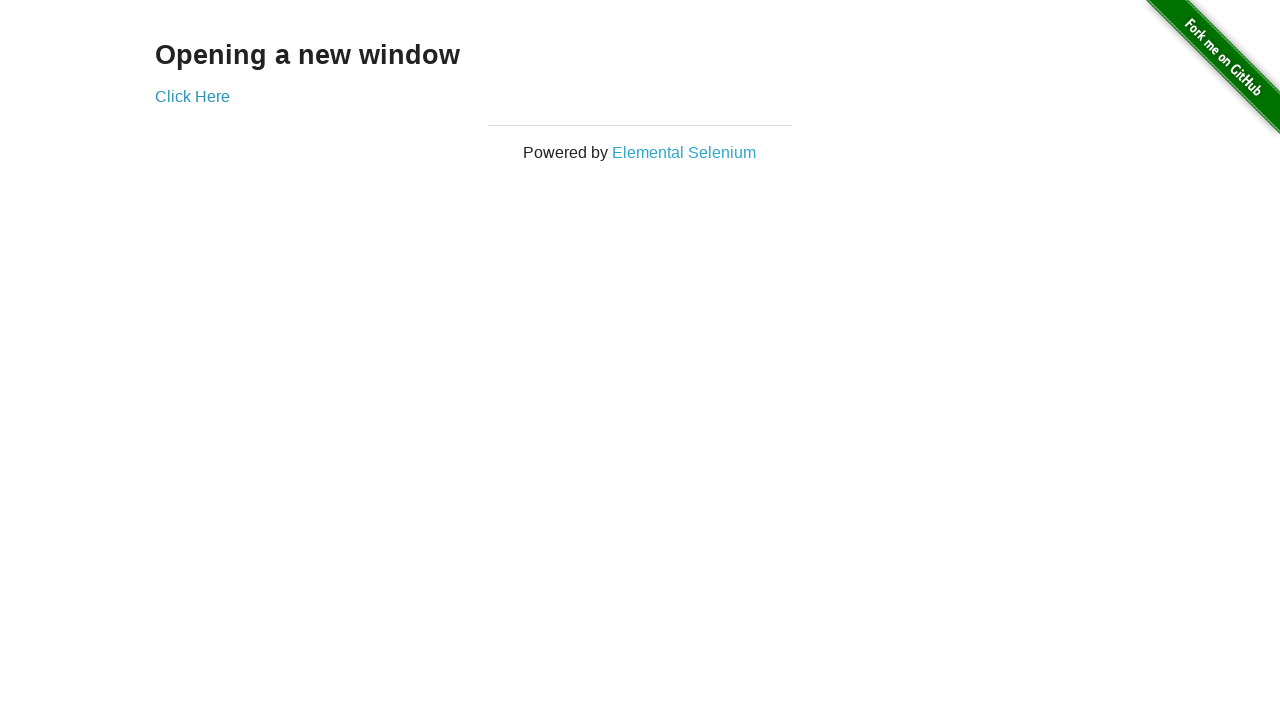

New window loaded successfully
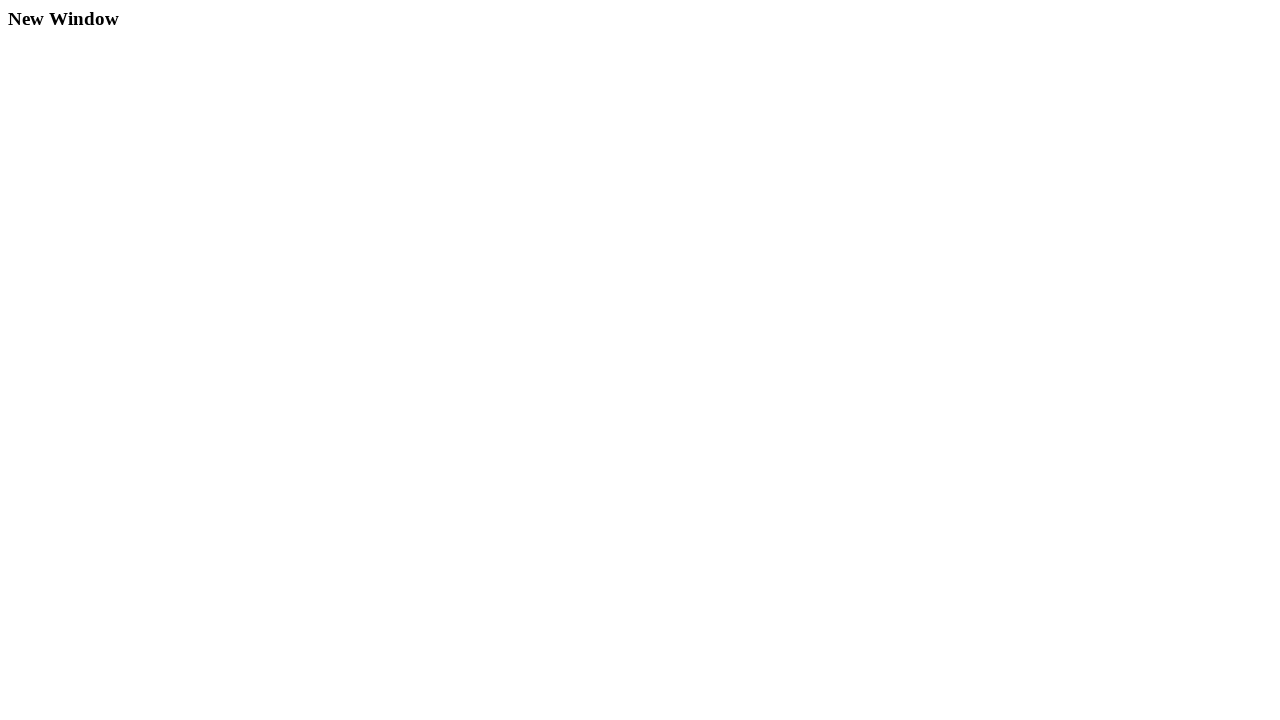

Verified 'New Window' text is present in new window content
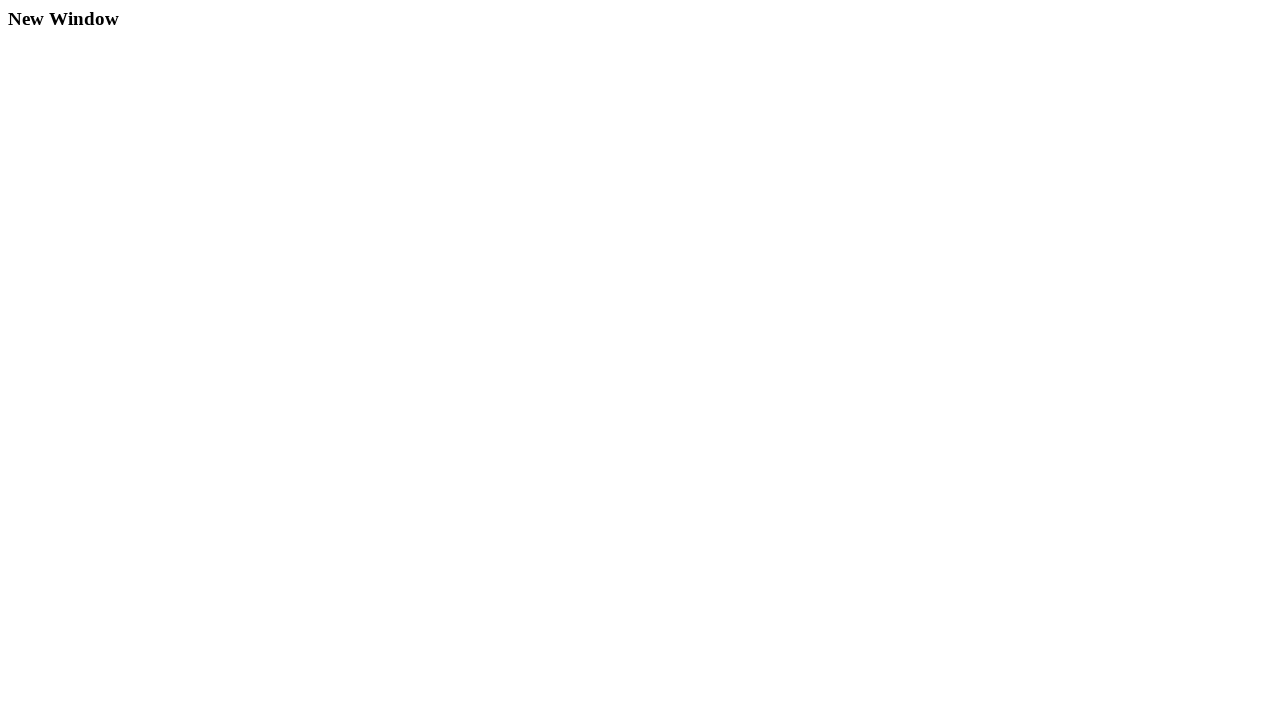

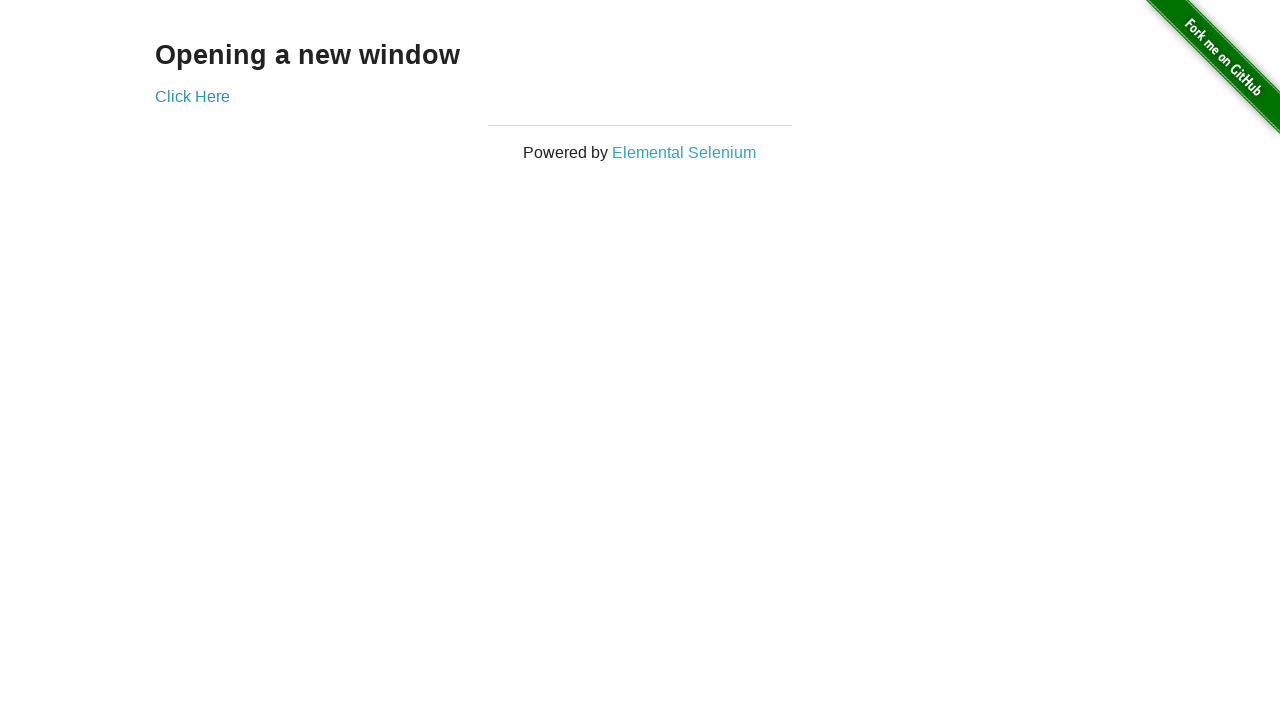